Tests dynamic content loading by clicking a start button and waiting for a "Hello World" message to appear after the loading completes.

Starting URL: http://theinternet.przyklady.javastart.pl/dynamic_loading/2

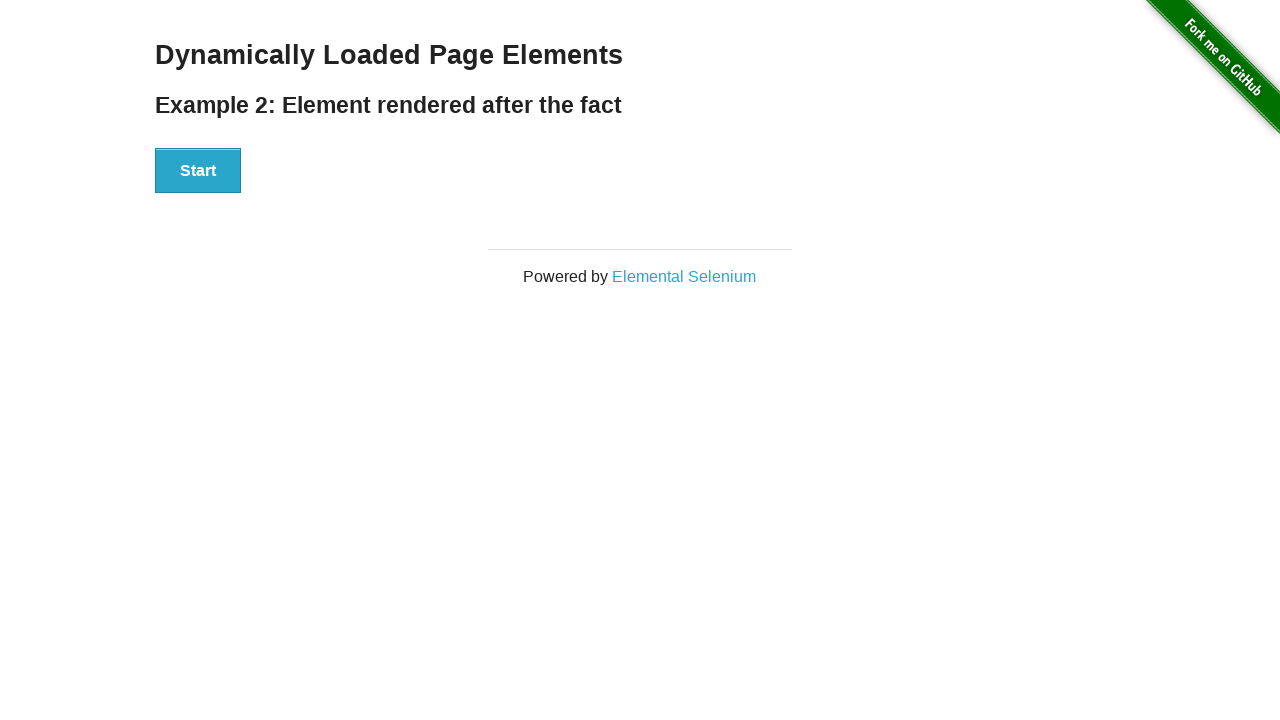

Clicked start button to trigger dynamic content loading at (198, 171) on #start > button
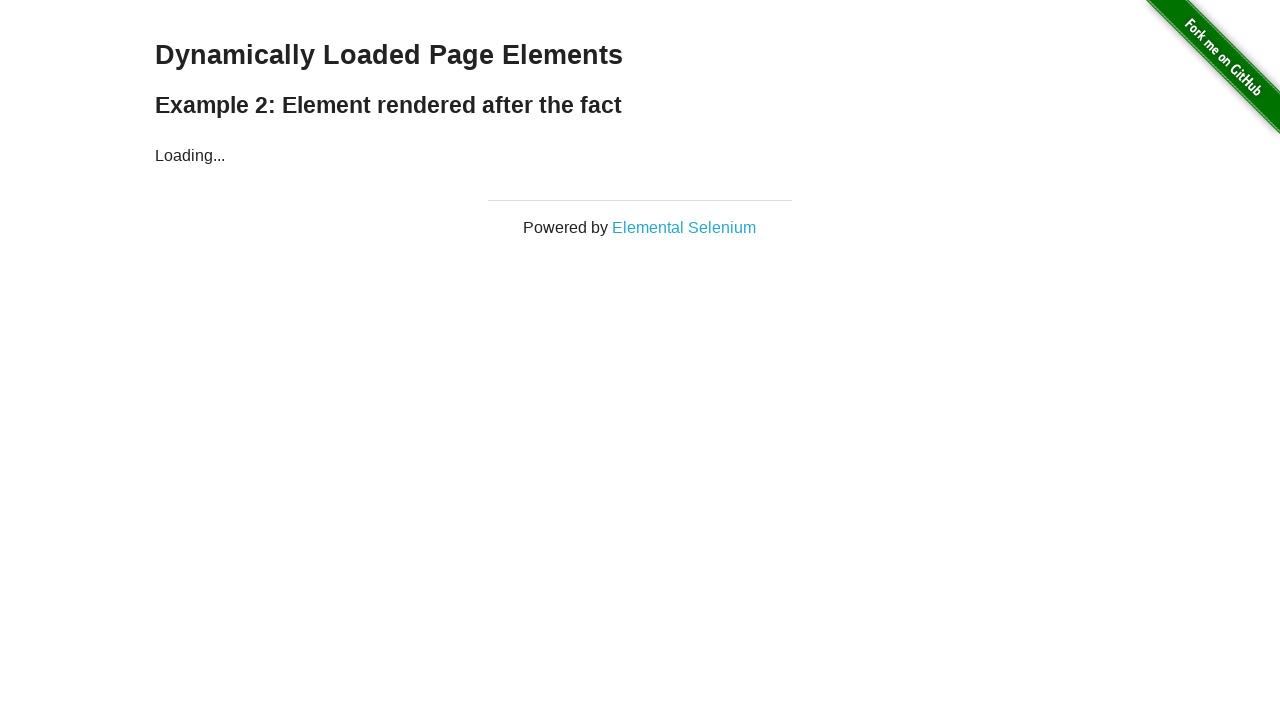

Waited for 'Hello World' message to appear in dynamic content
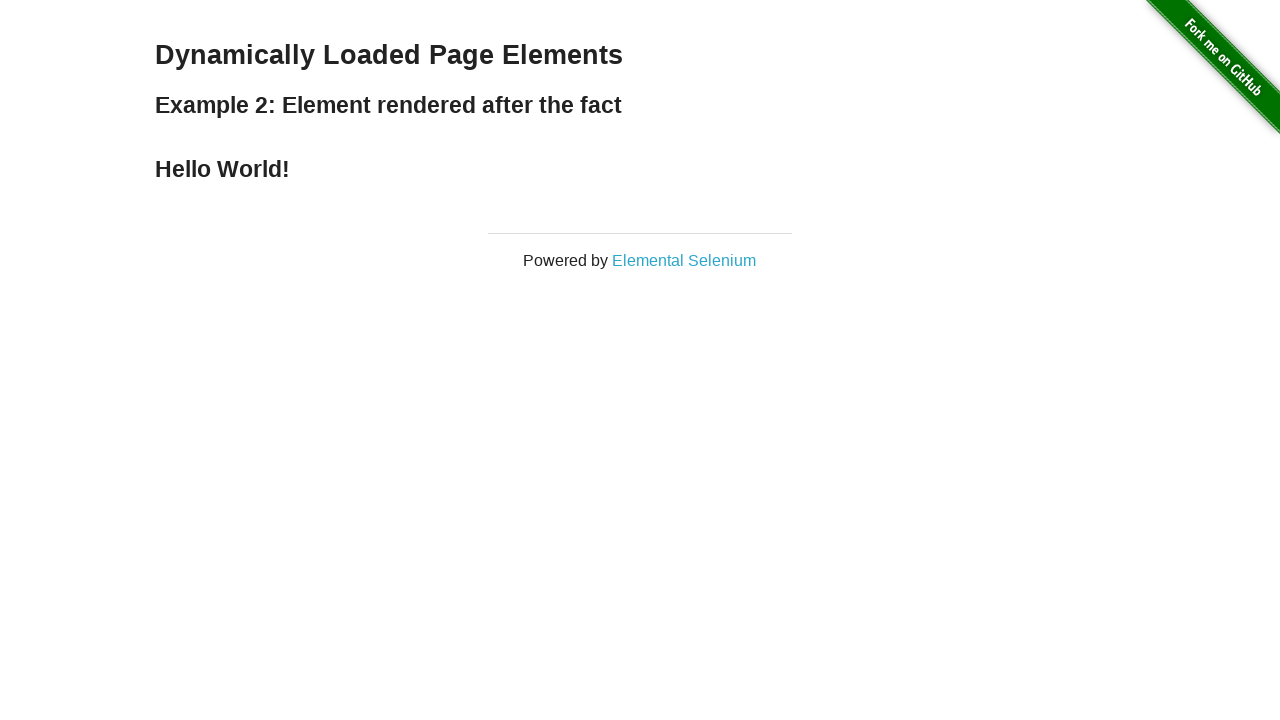

Located the hello world message element
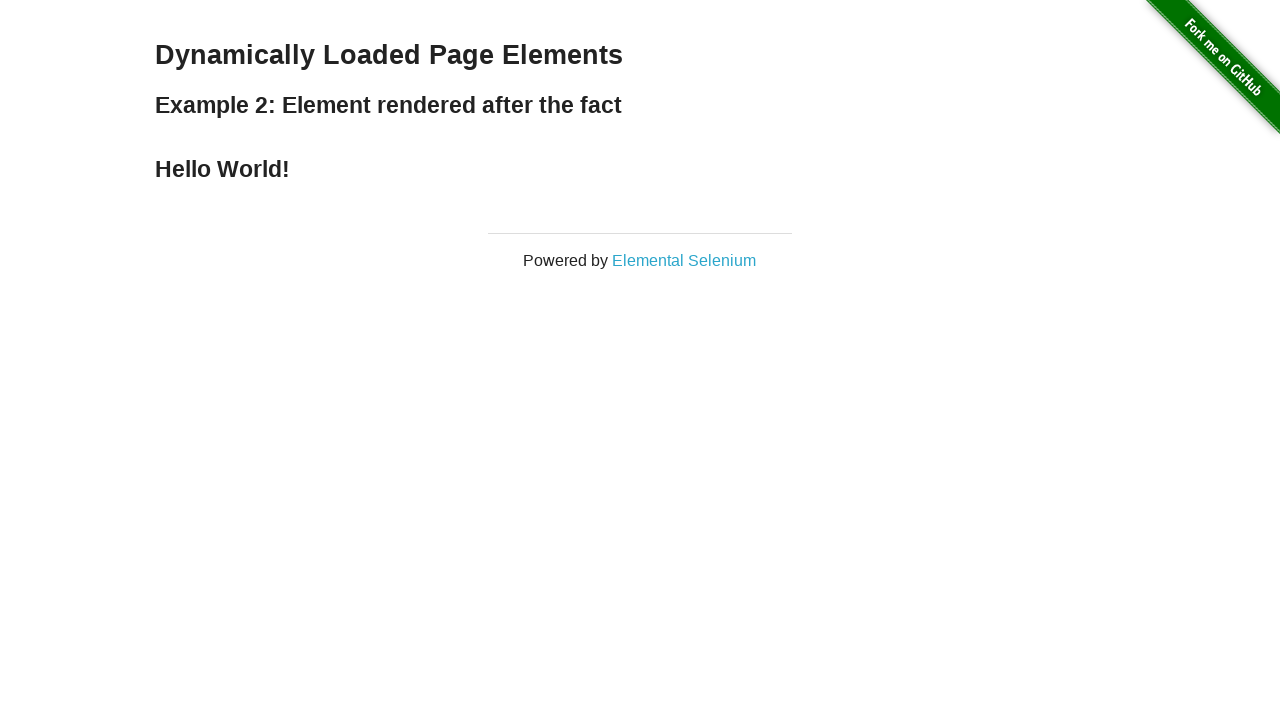

Verified that 'Hello World' message is visible
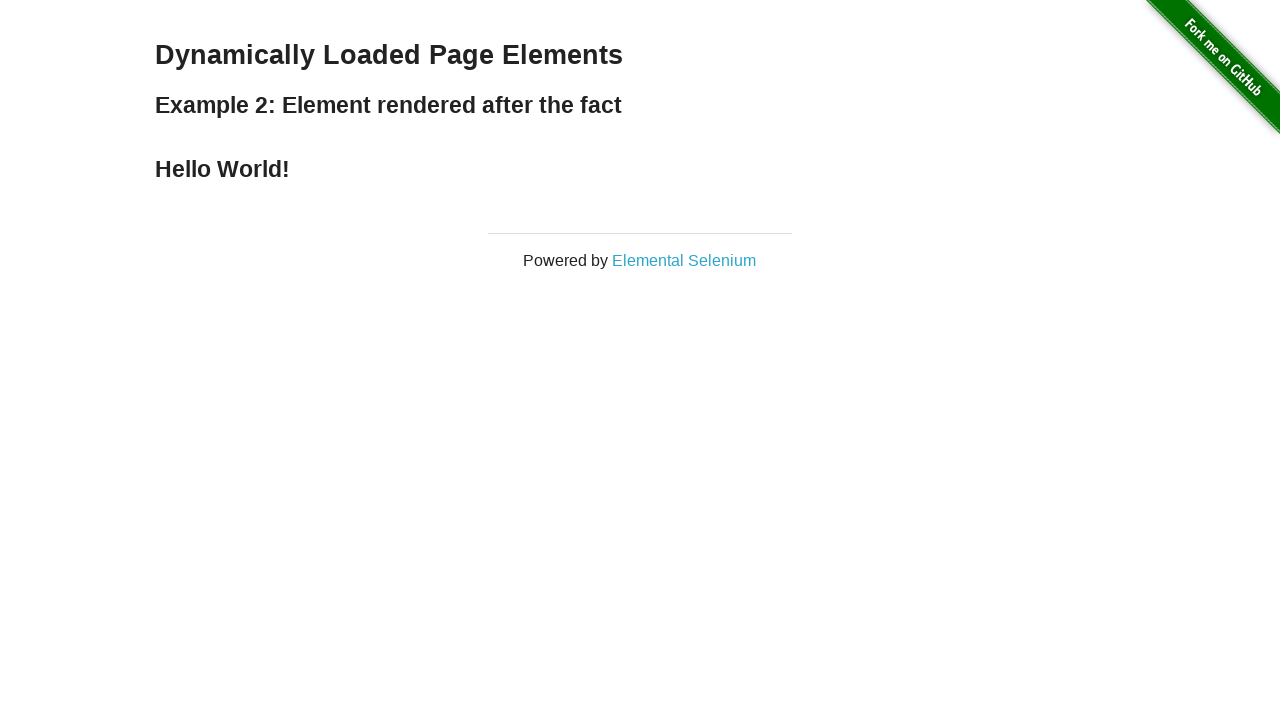

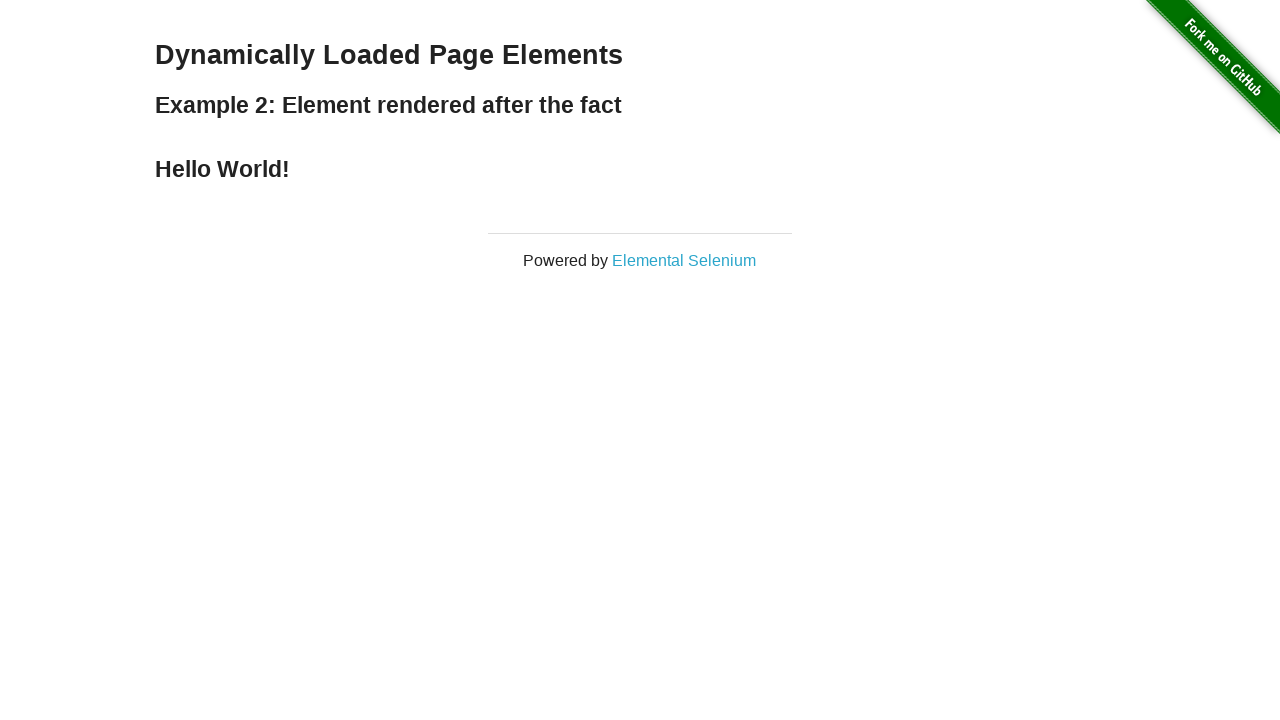